Verifies that the robots radio button is not selected by default on the math page

Starting URL: https://suninjuly.github.io/math.html

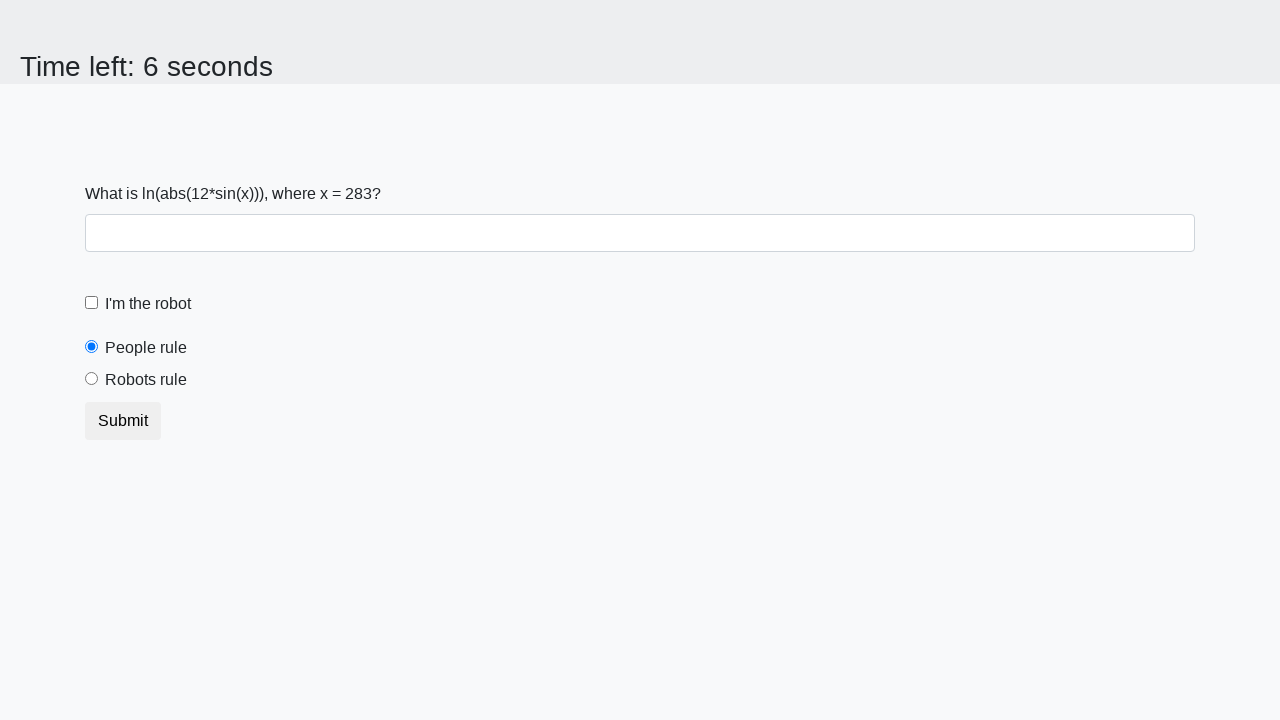

Navigated to math.html page
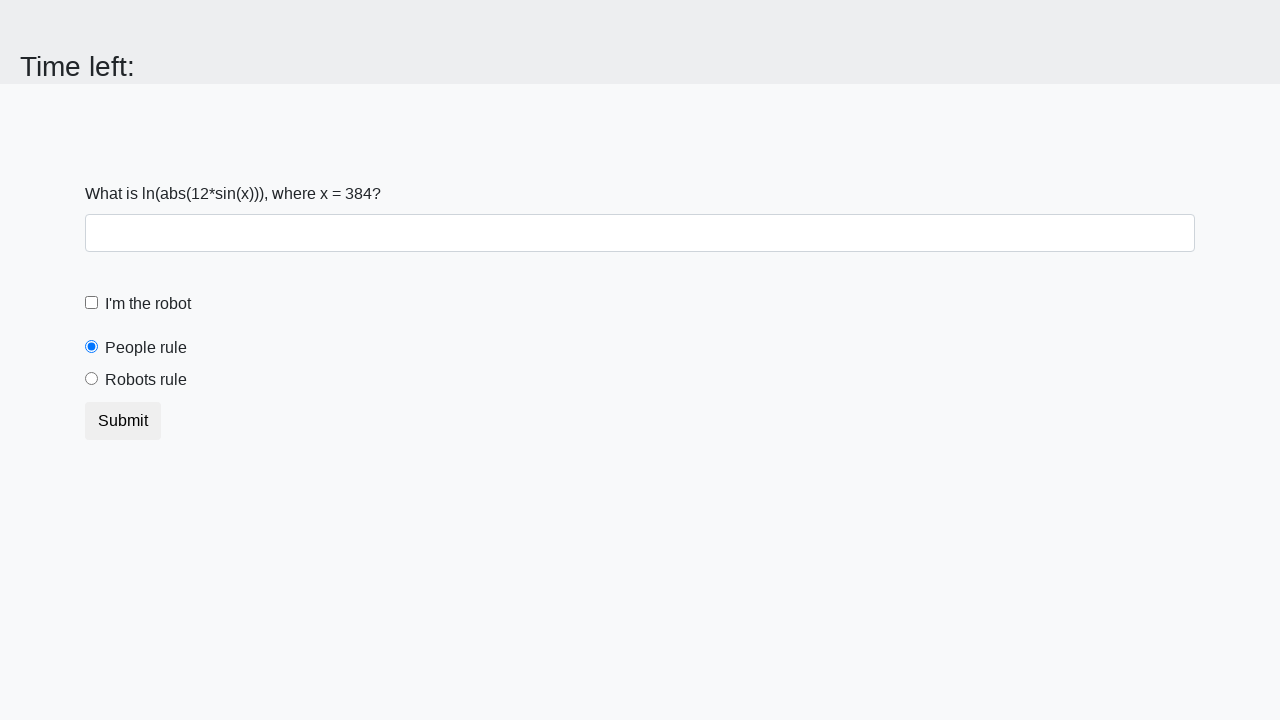

Located robots radio button element
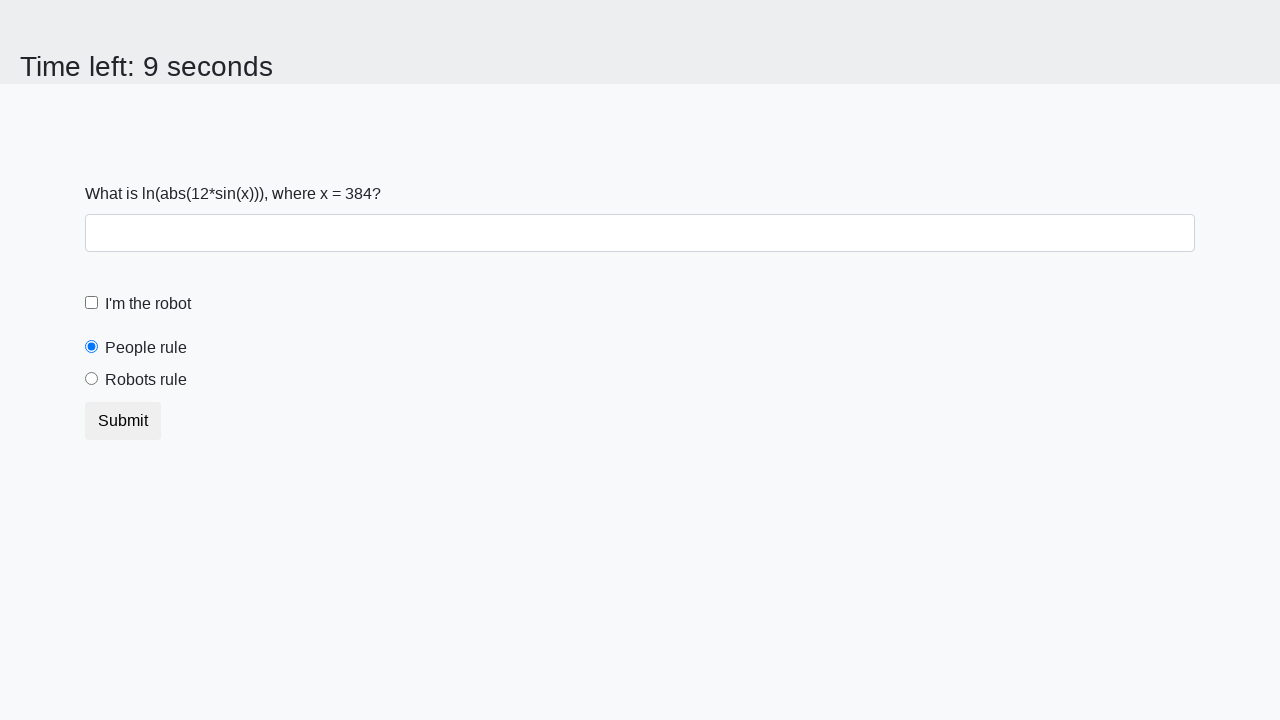

Retrieved 'checked' attribute from robots radio button
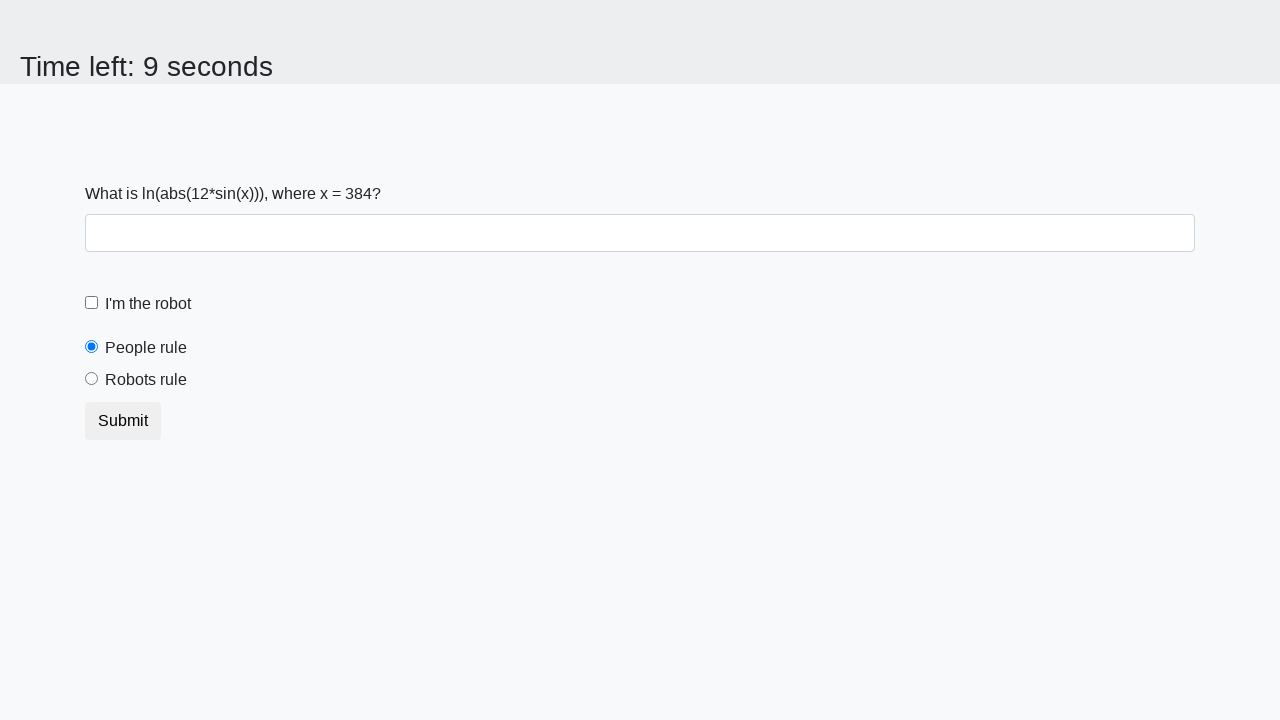

Verified that robots radio button is not selected by default
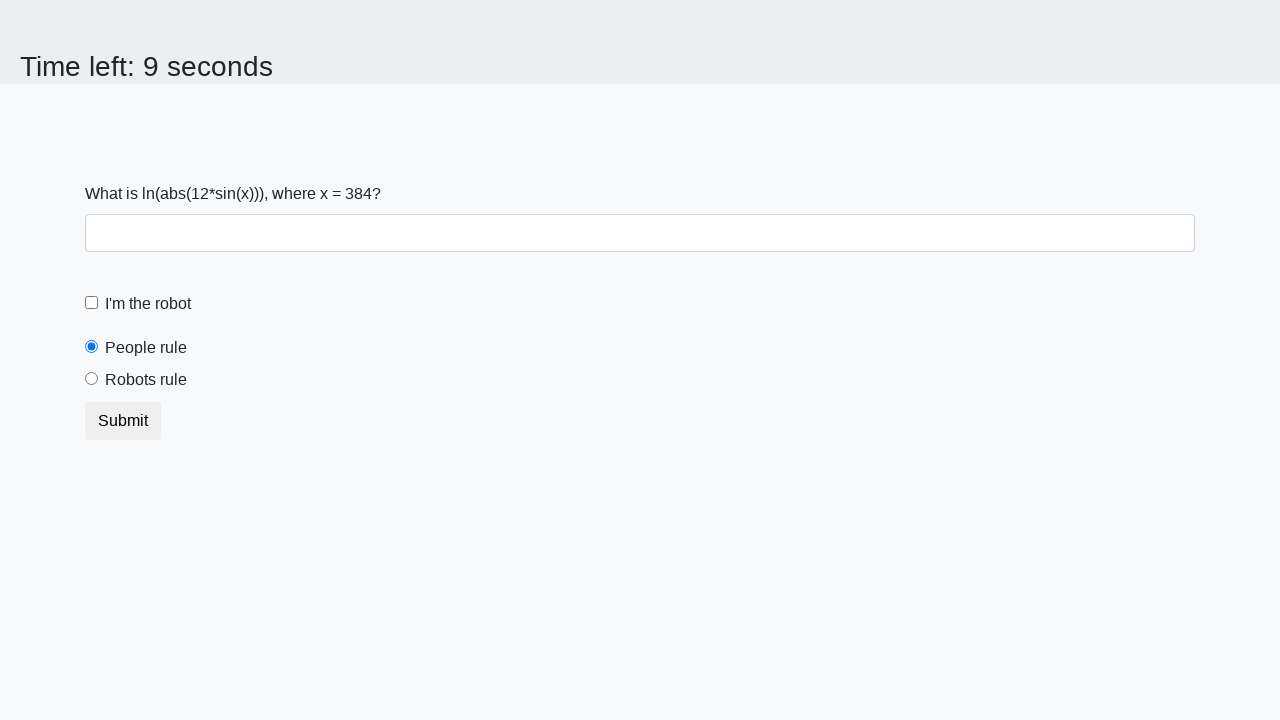

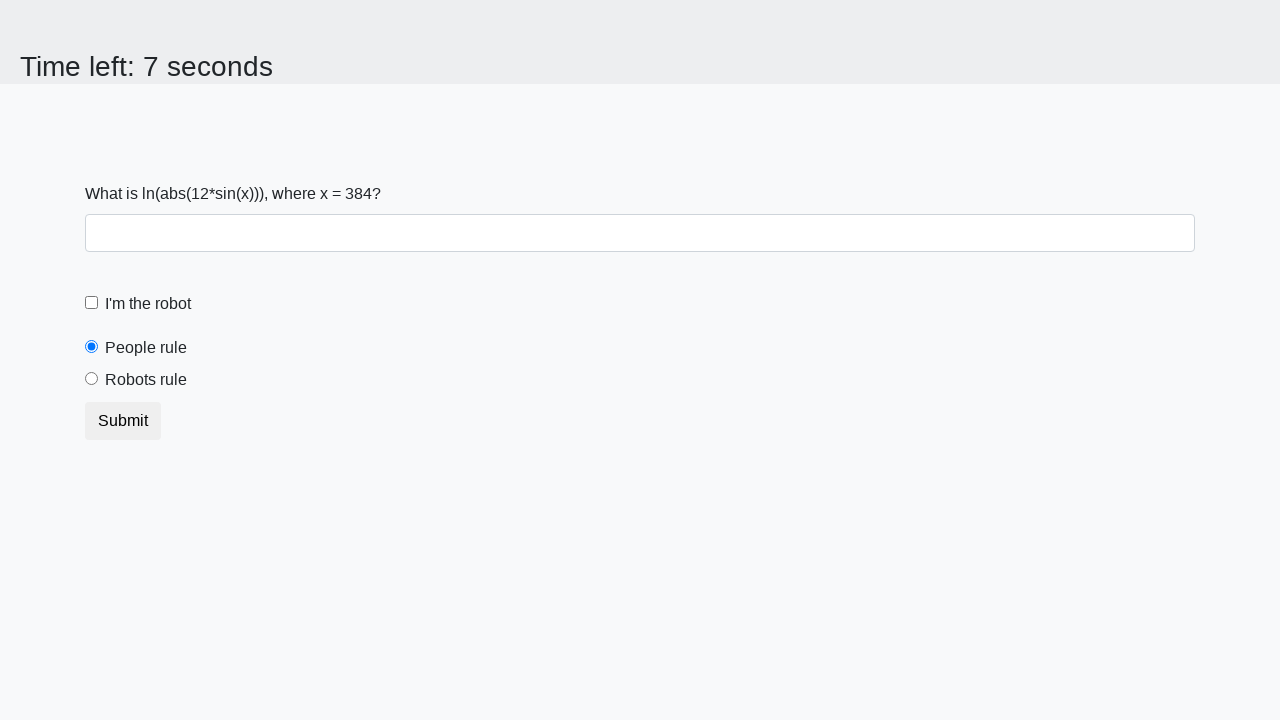